Fills out a registration form including personal details, preferences, language selection, and date of birth using dropdowns

Starting URL: https://demo.automationtesting.in/Register.html

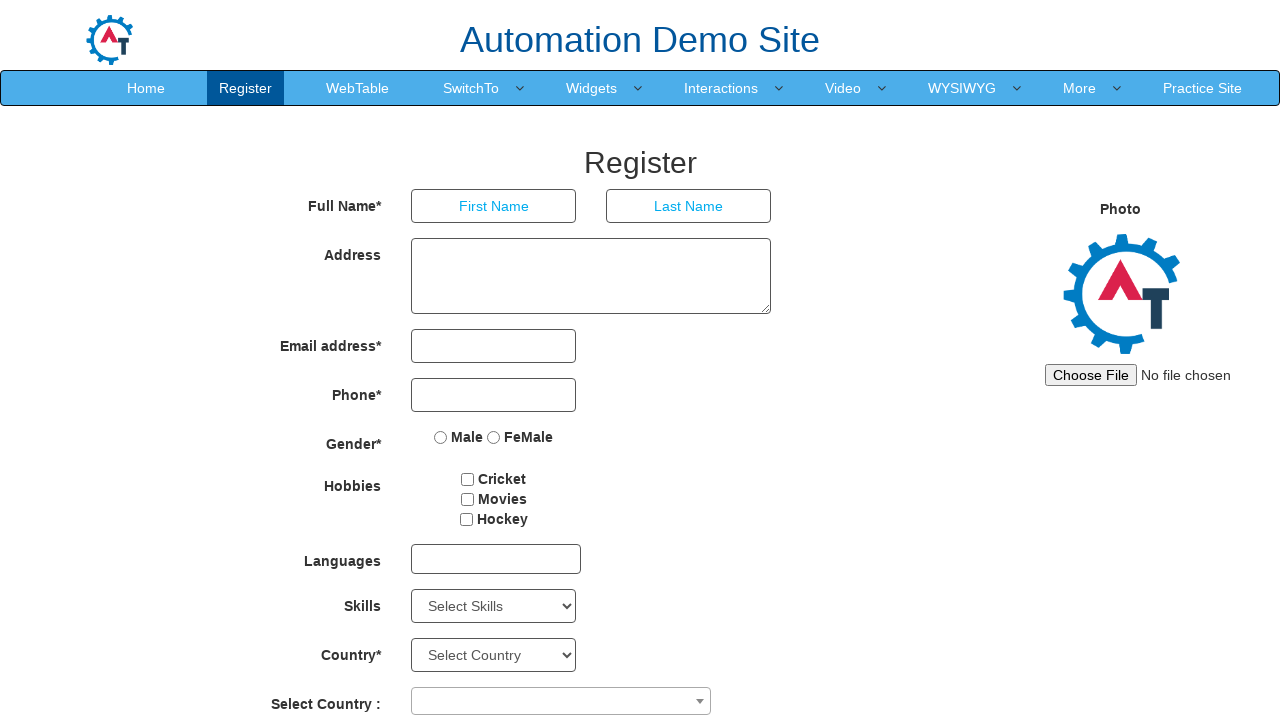

Filled first name field with 'Mayuri' on input[placeholder='First Name']
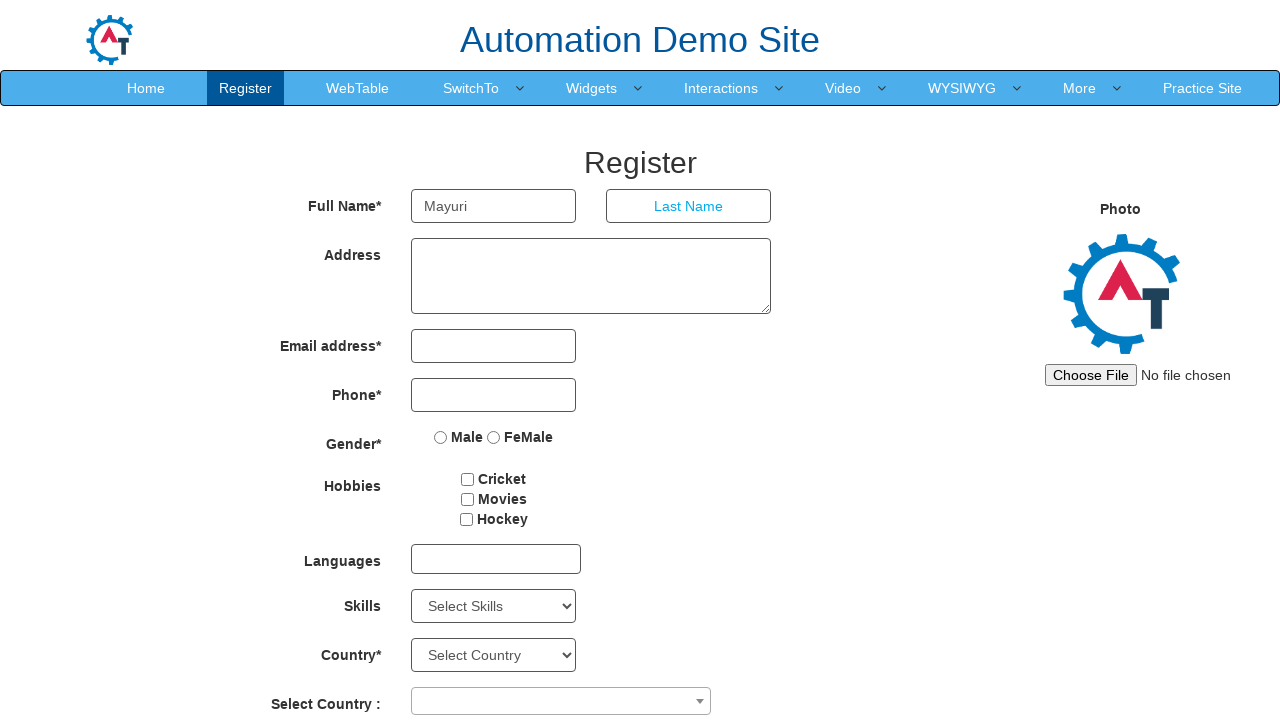

Filled last name field with 'Palimkar' on input[placeholder='Last Name']
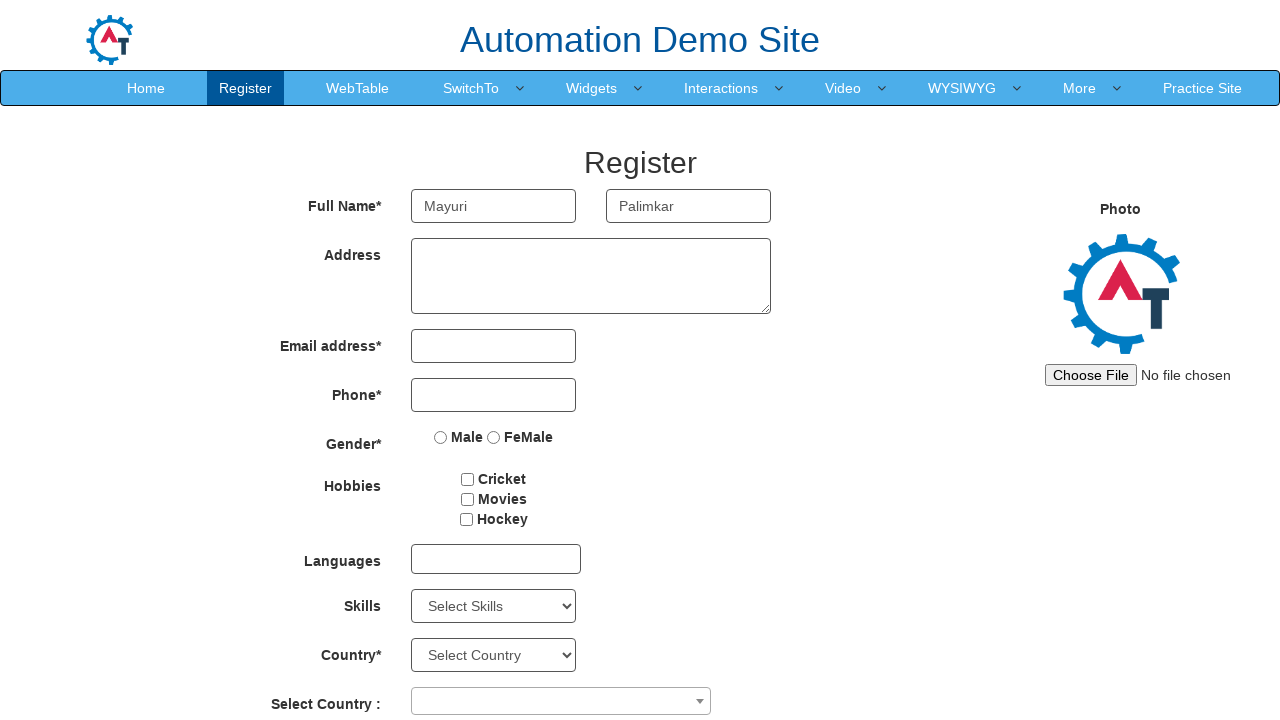

Filled address field with 'Parande nagar, Dighi' on textarea.form-control
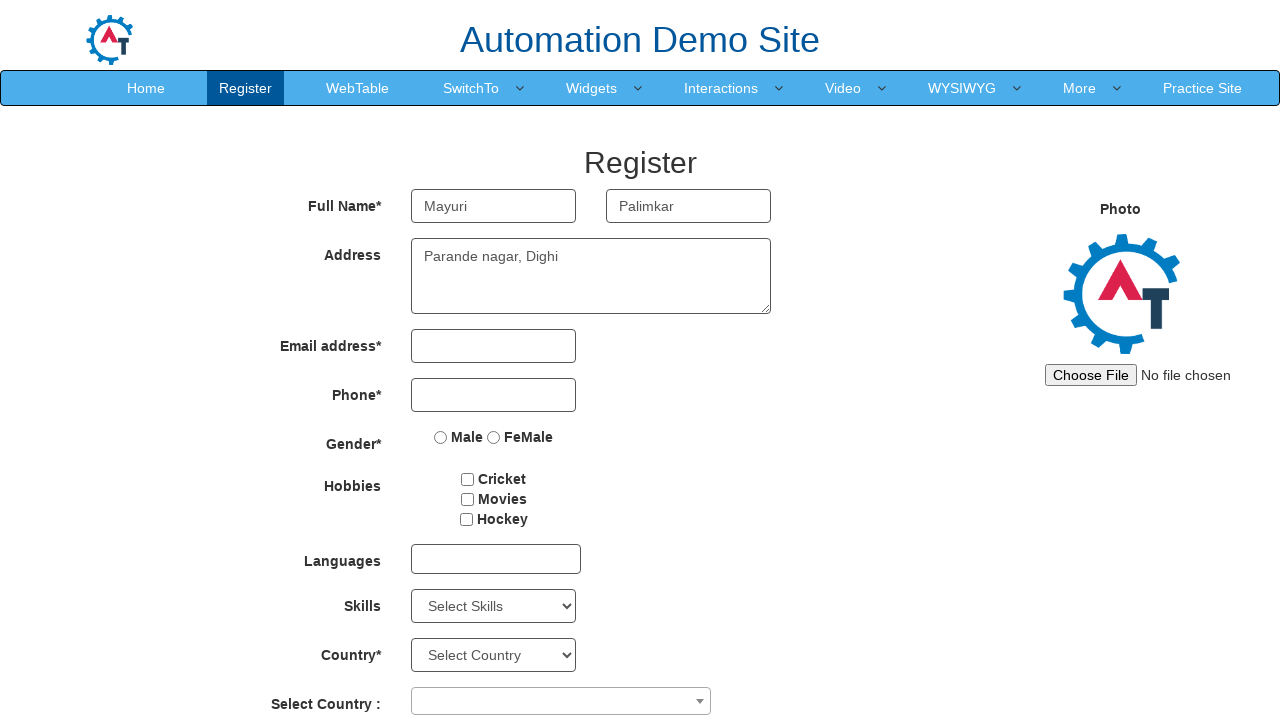

Filled email field with 'palimkar@gmail.com' on input[type='email']
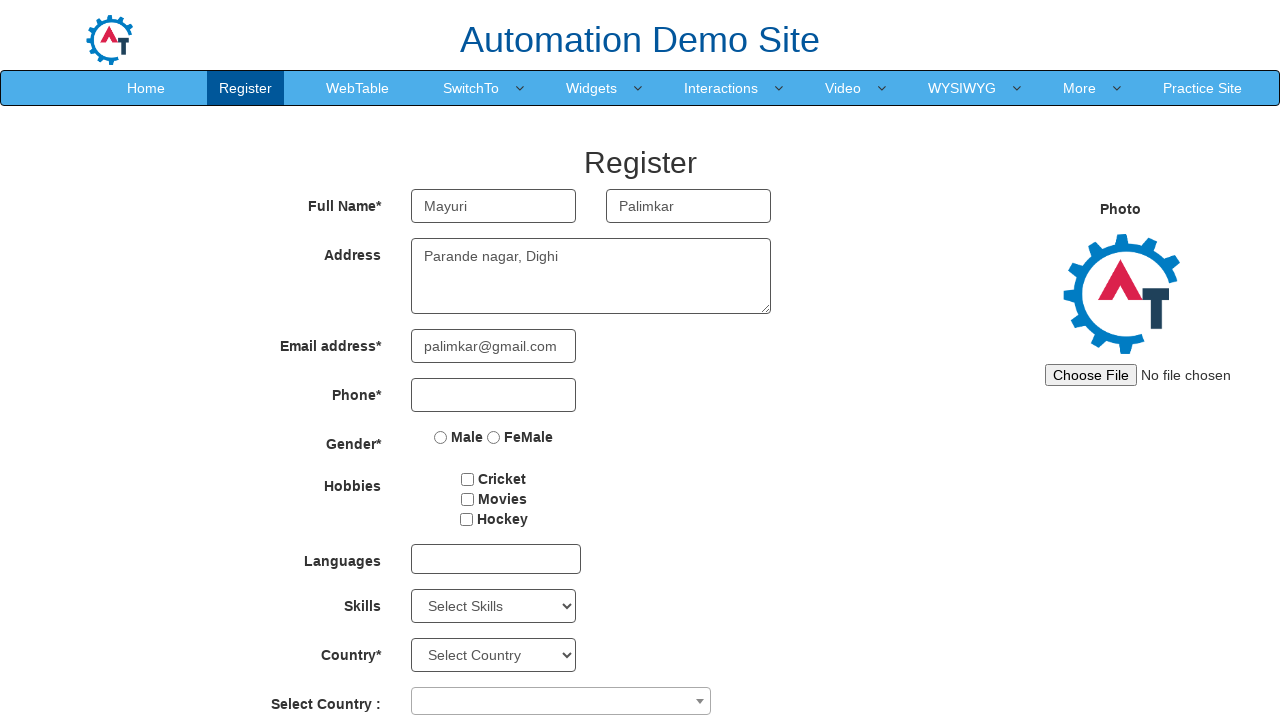

Filled phone number field with '9890124567' on input[type='tel']
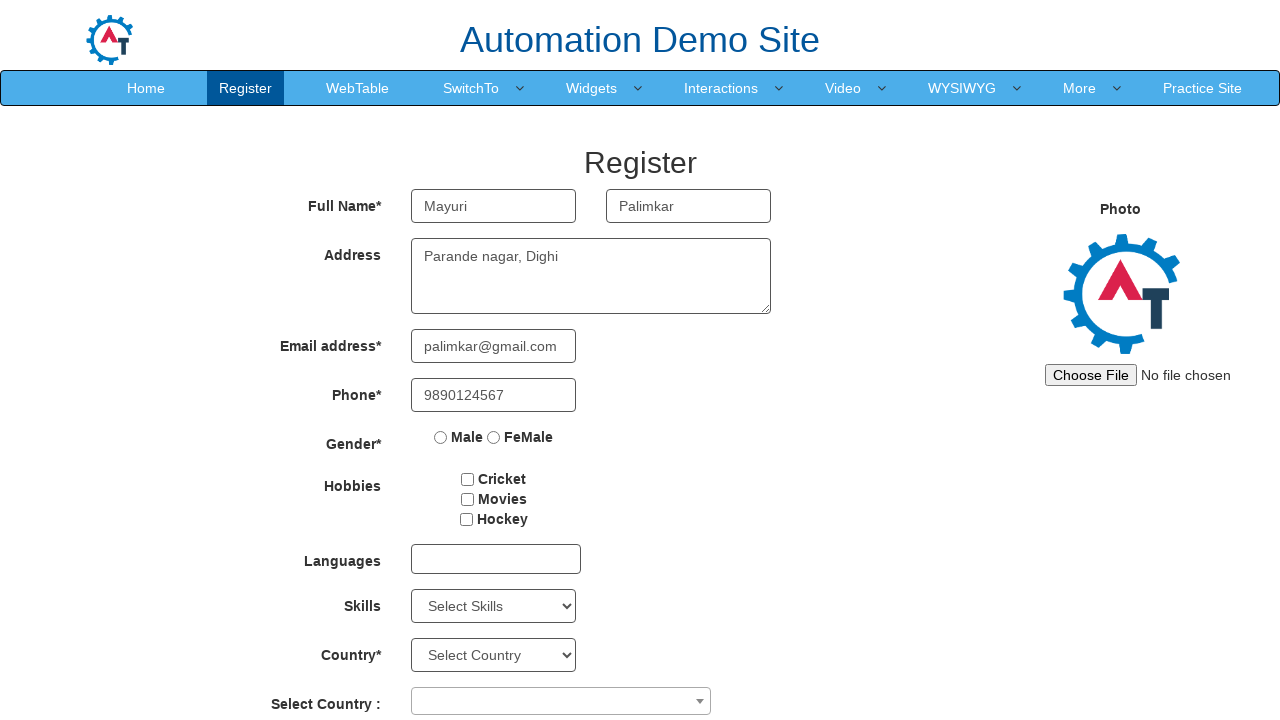

Selected 'FeMale' gender option at (494, 437) on input[value='FeMale']
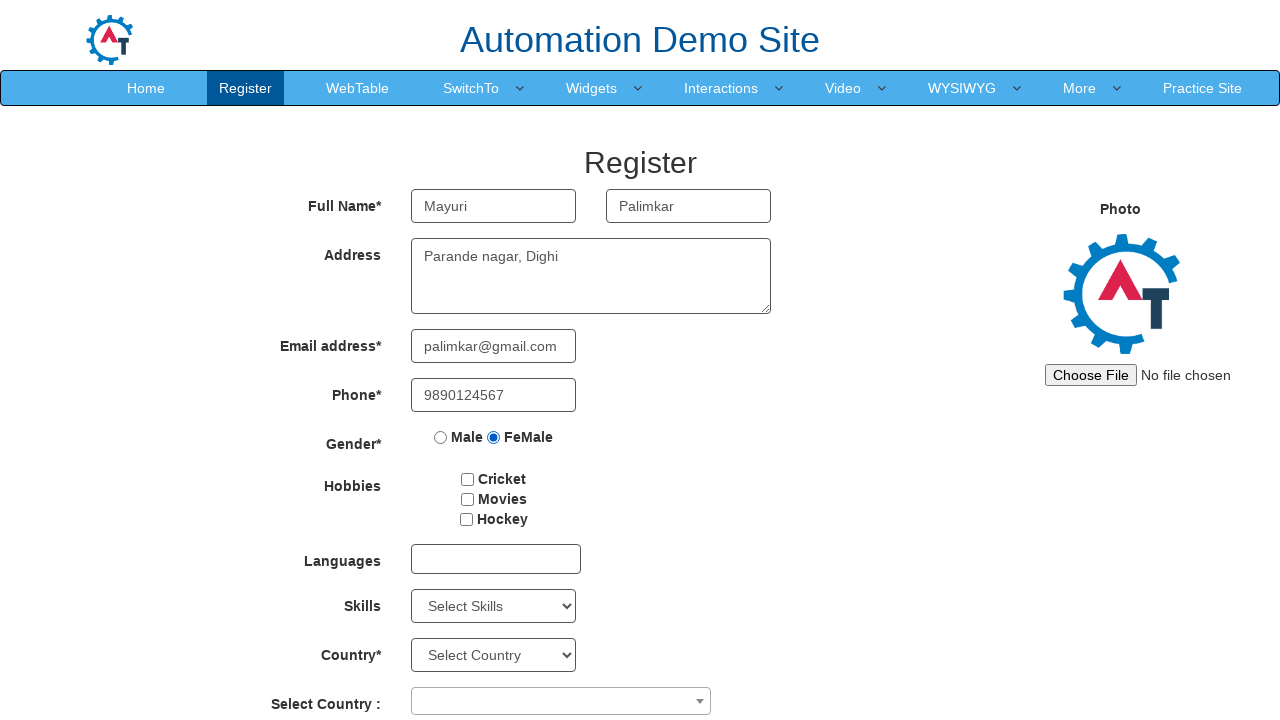

Selected 'Movies' hobby checkbox at (467, 499) on input[value='Movies']
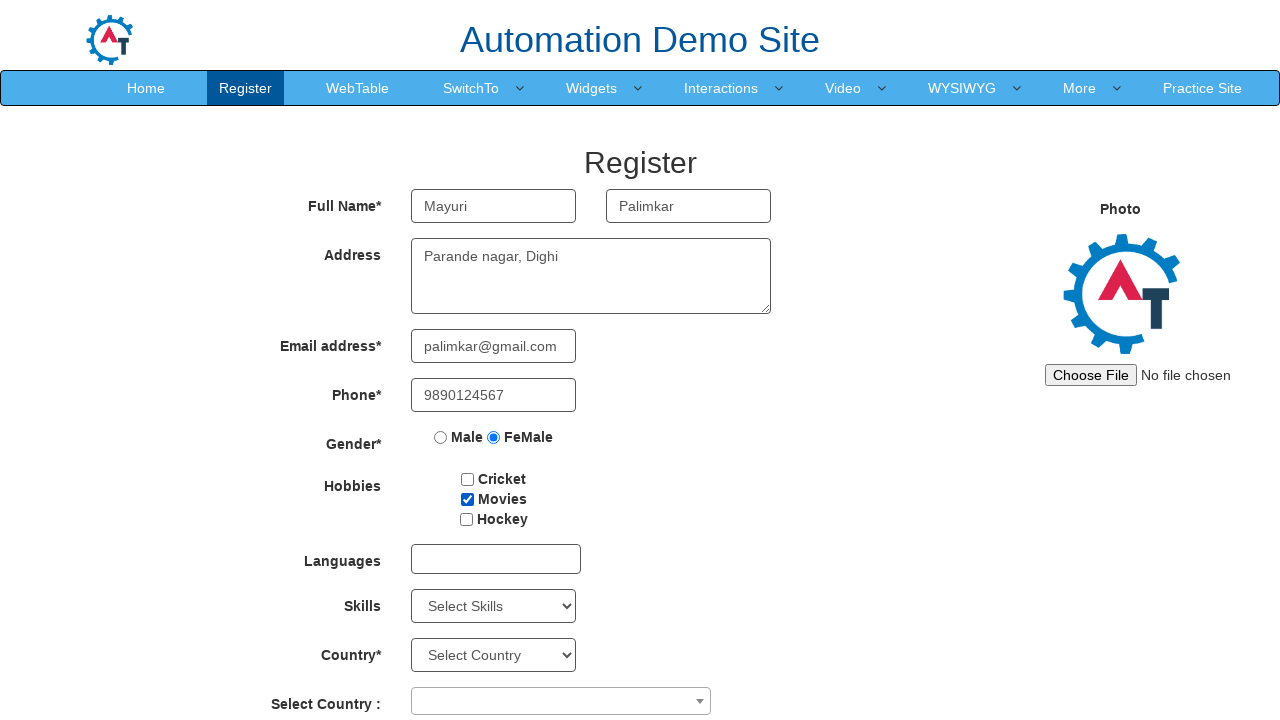

Clicked language dropdown to open options at (496, 559) on div#msdd
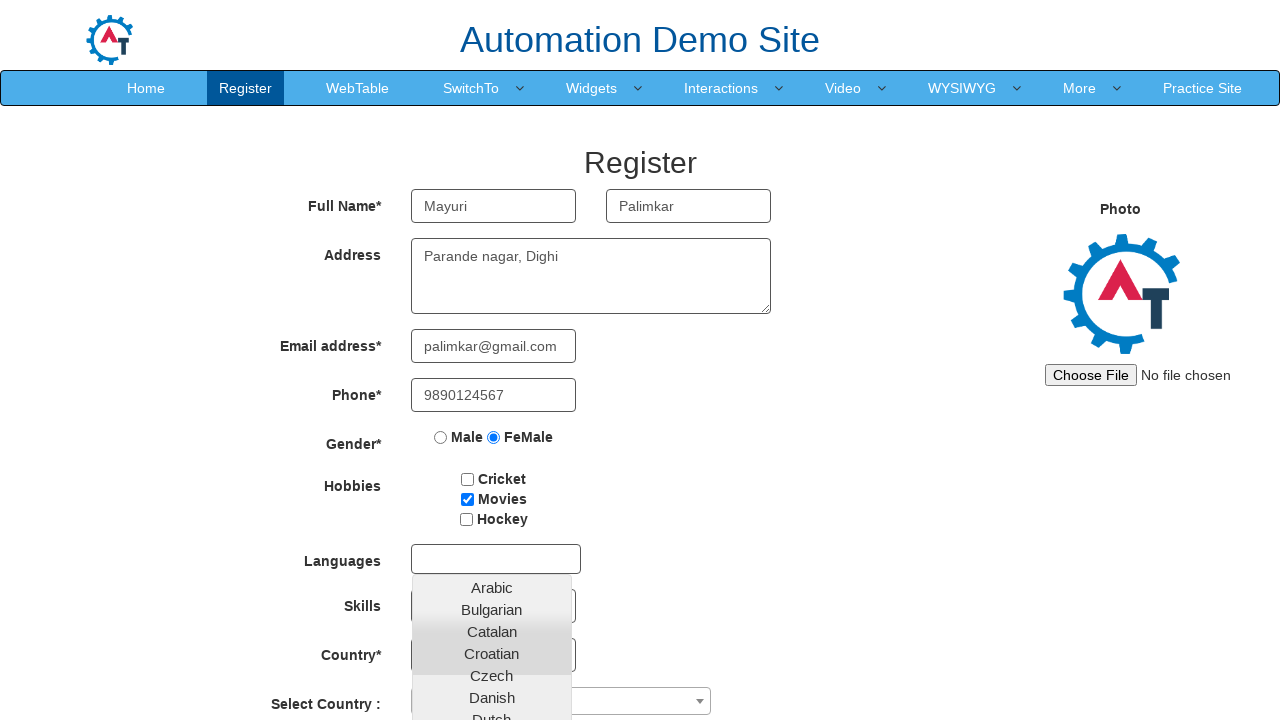

Selected 'English' from language dropdown at (492, 457) on a:text('English')
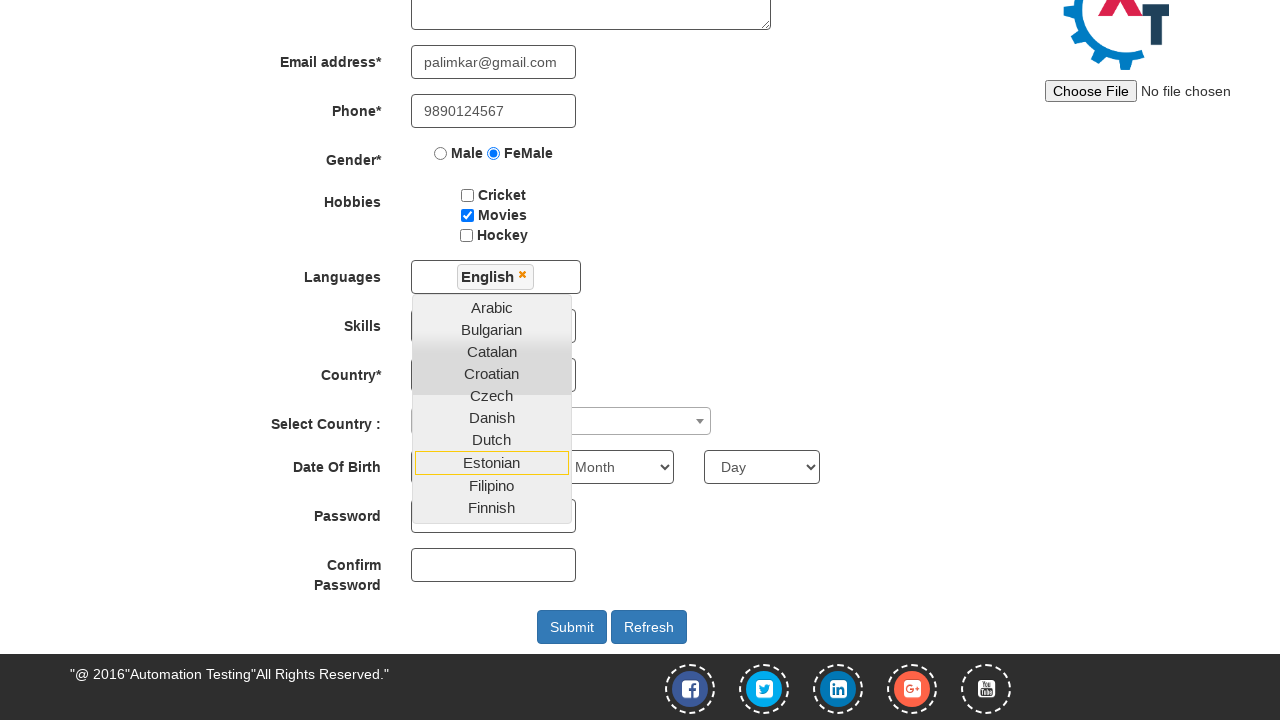

Selected birth year '1923' from dropdown on select#yearbox
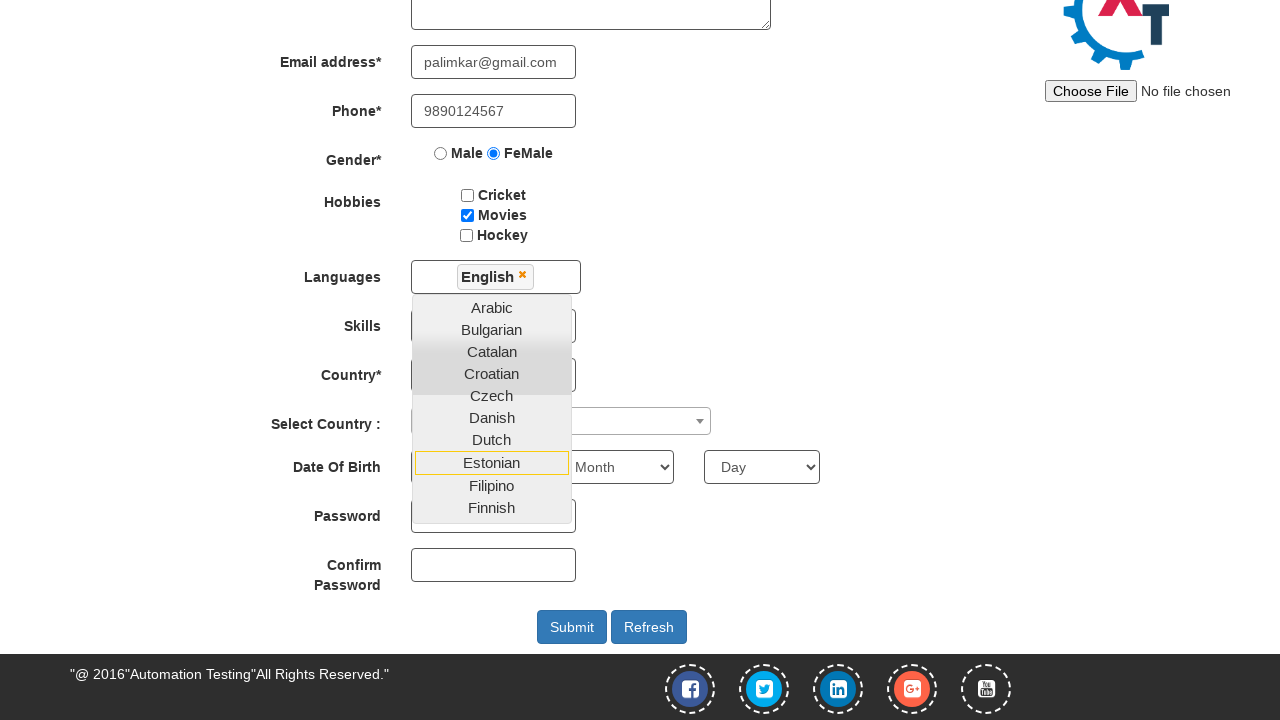

Selected birth month 'June' from dropdown on select[placeholder='Month']
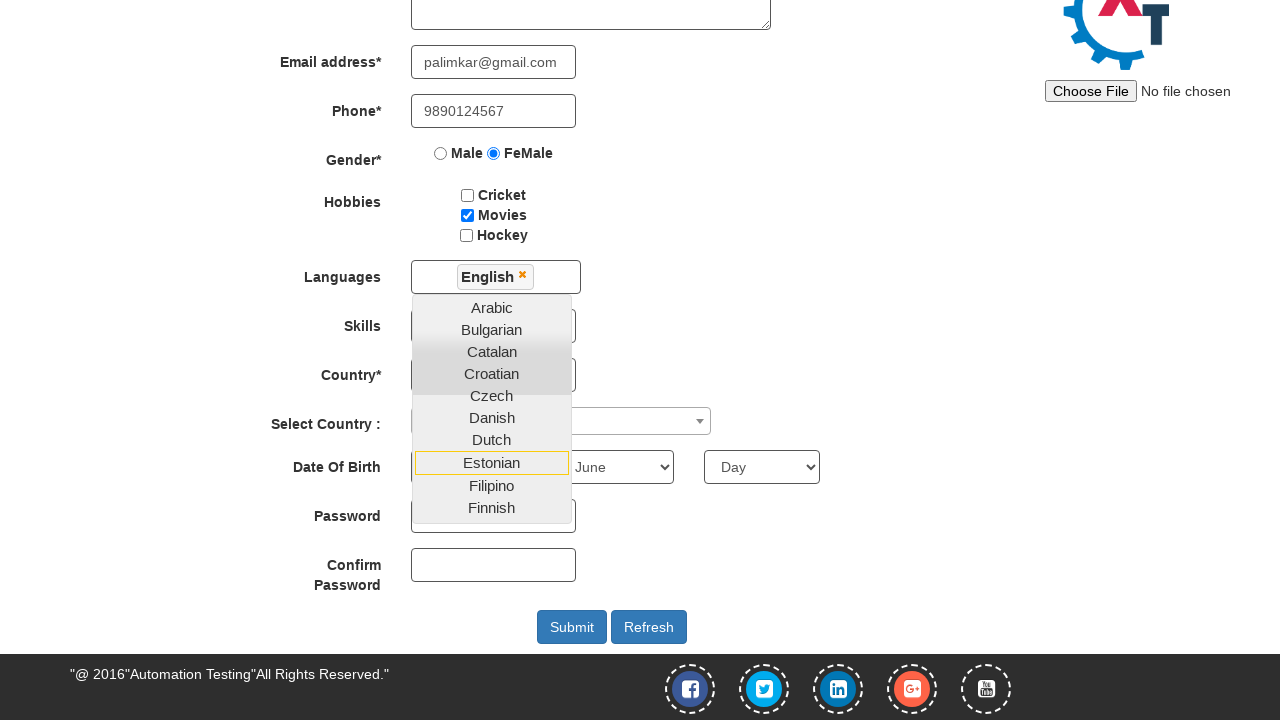

Selected birth day '19' from dropdown on select[placeholder='Day']
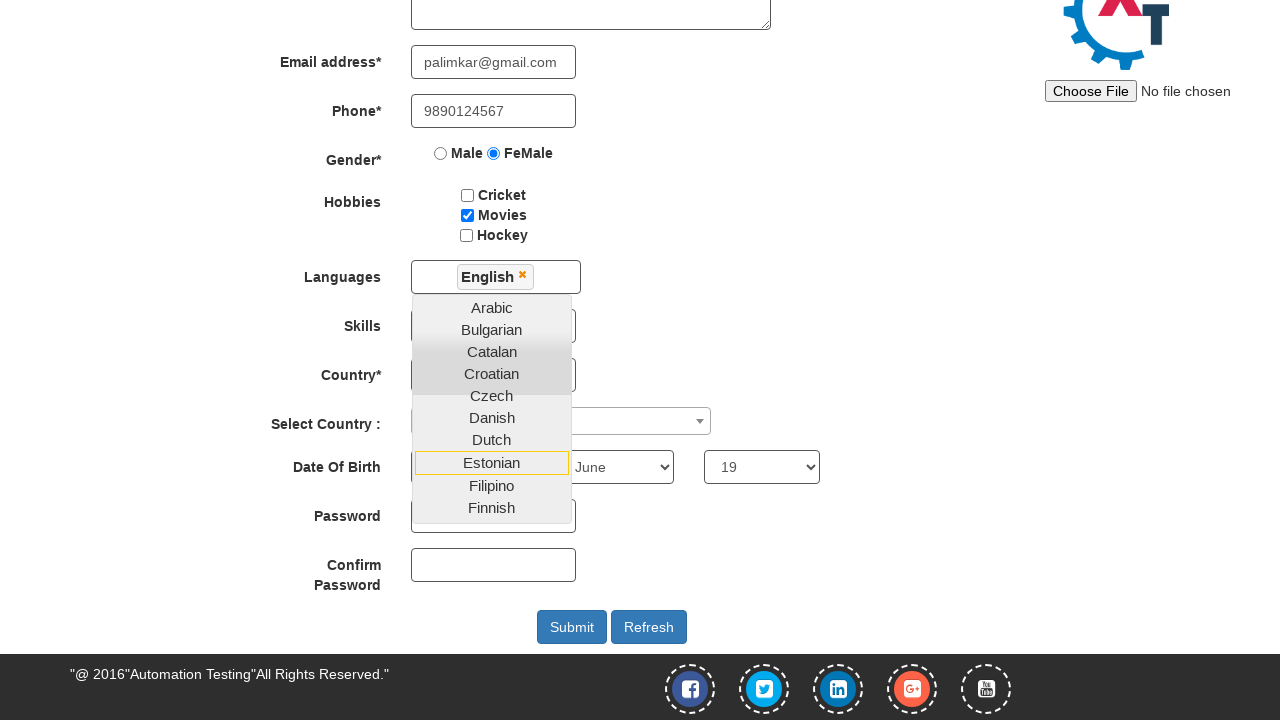

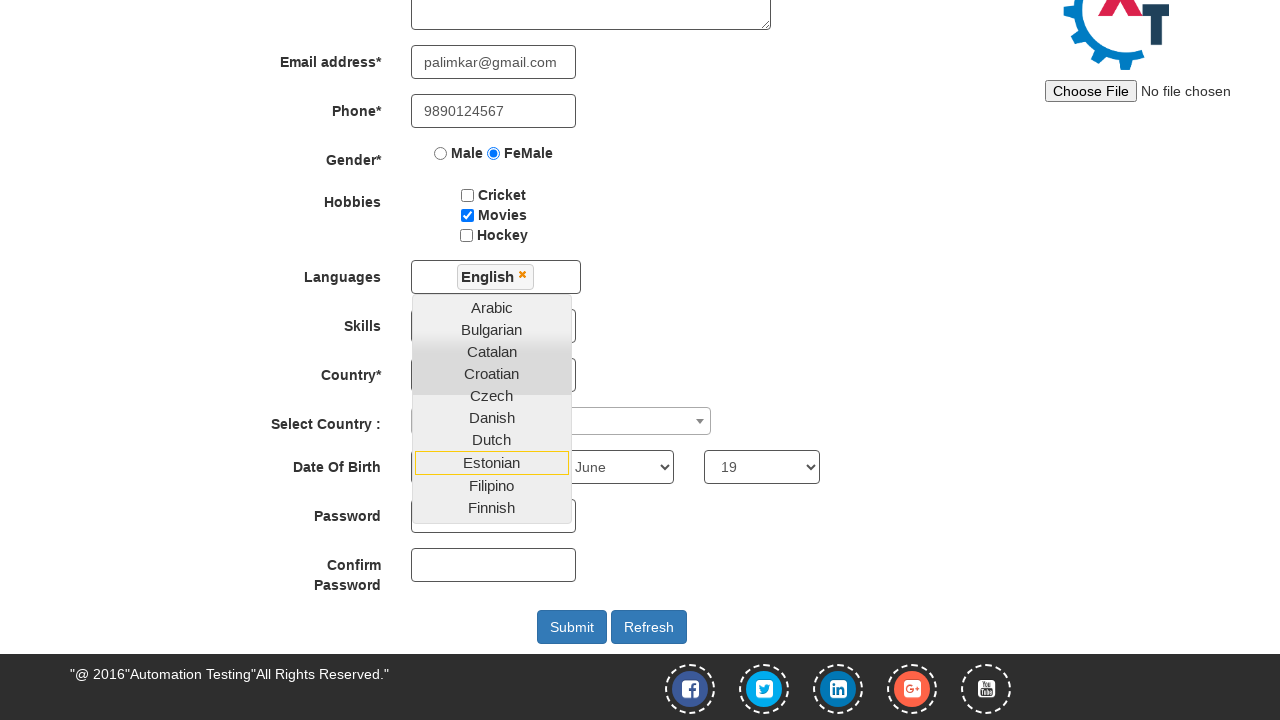